Navigates to an IP address lookup website and waits briefly for the page to load, allowing the user to see their current IP address information.

Starting URL: https://whatismyipaddress.com/

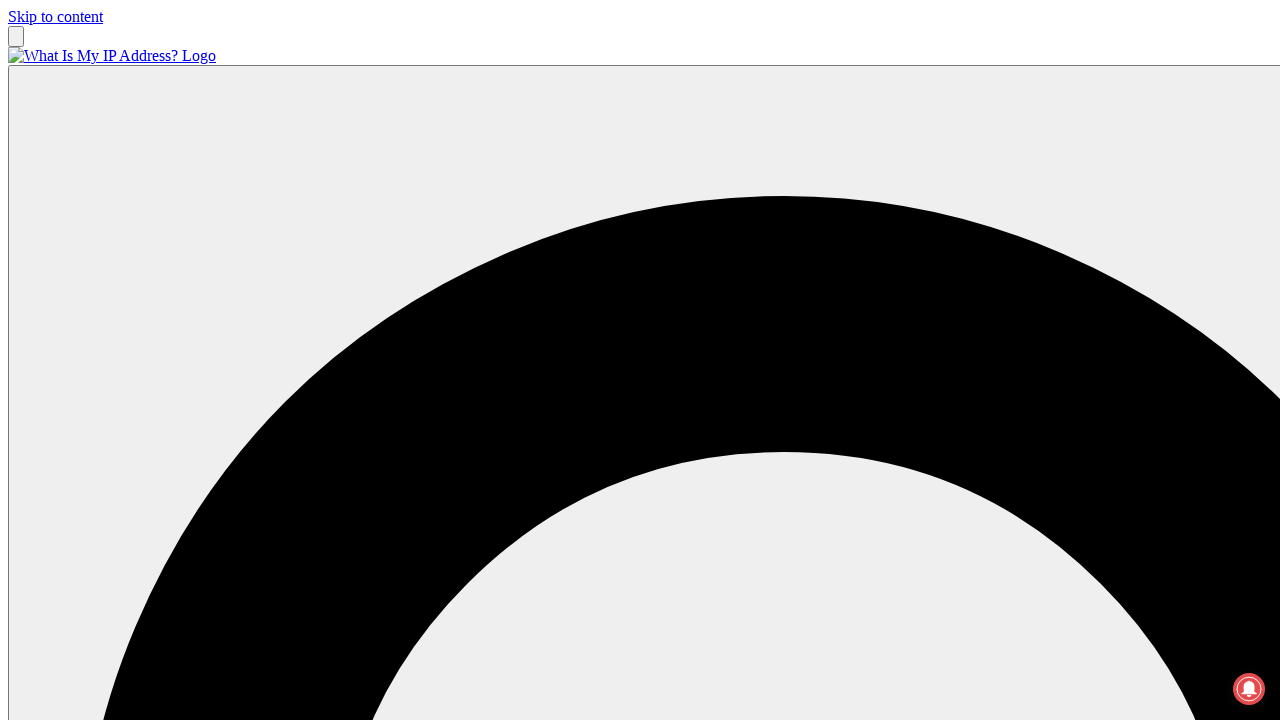

Navigated to IP address lookup website
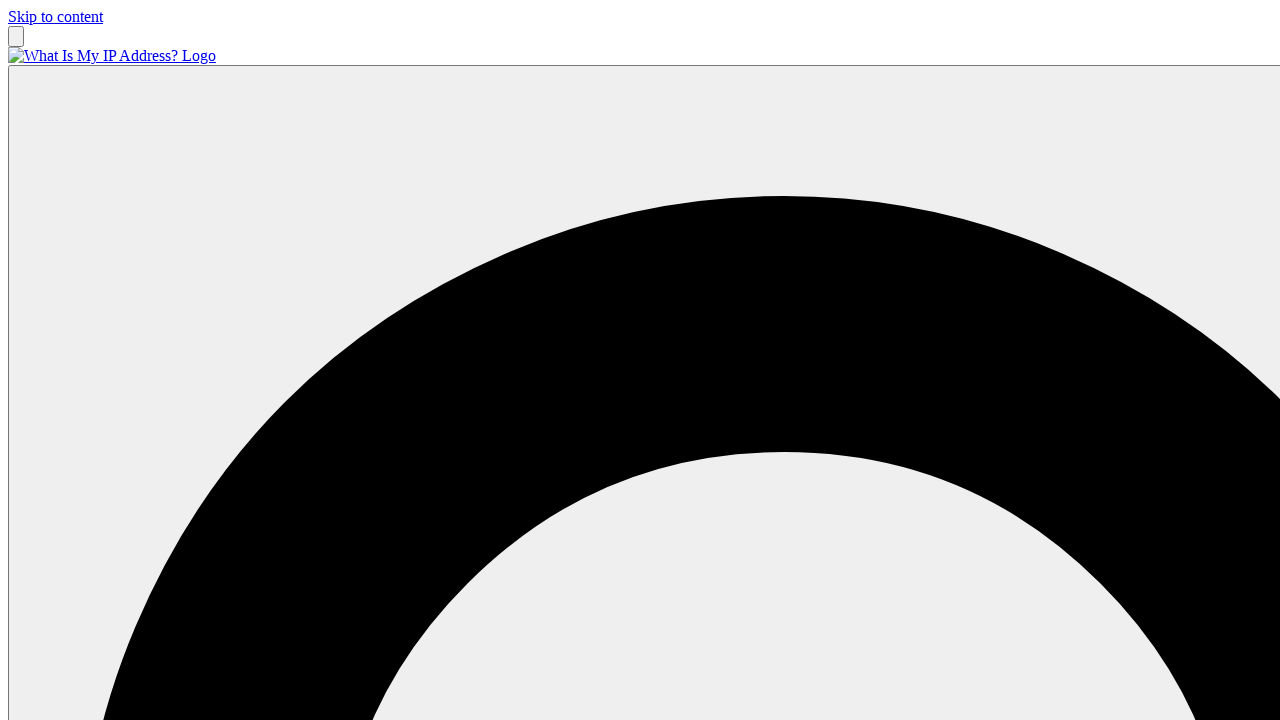

Page body content loaded
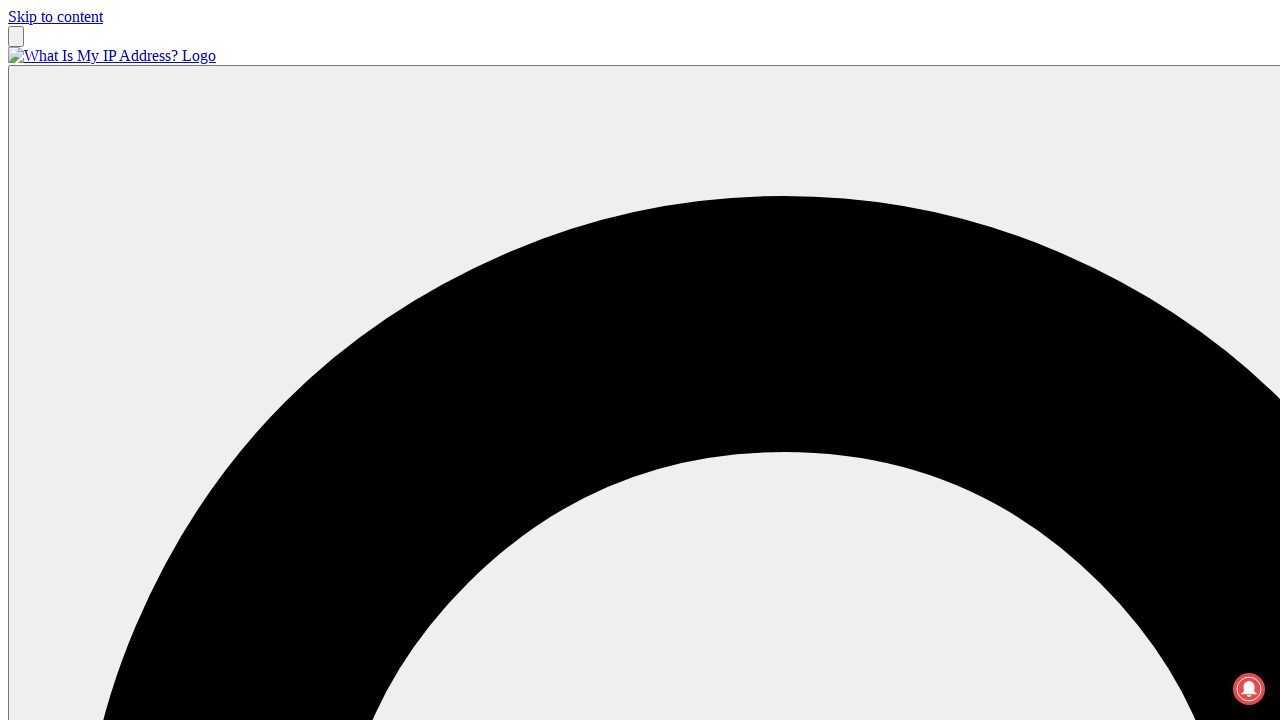

Waited 1 second for IP address information to display
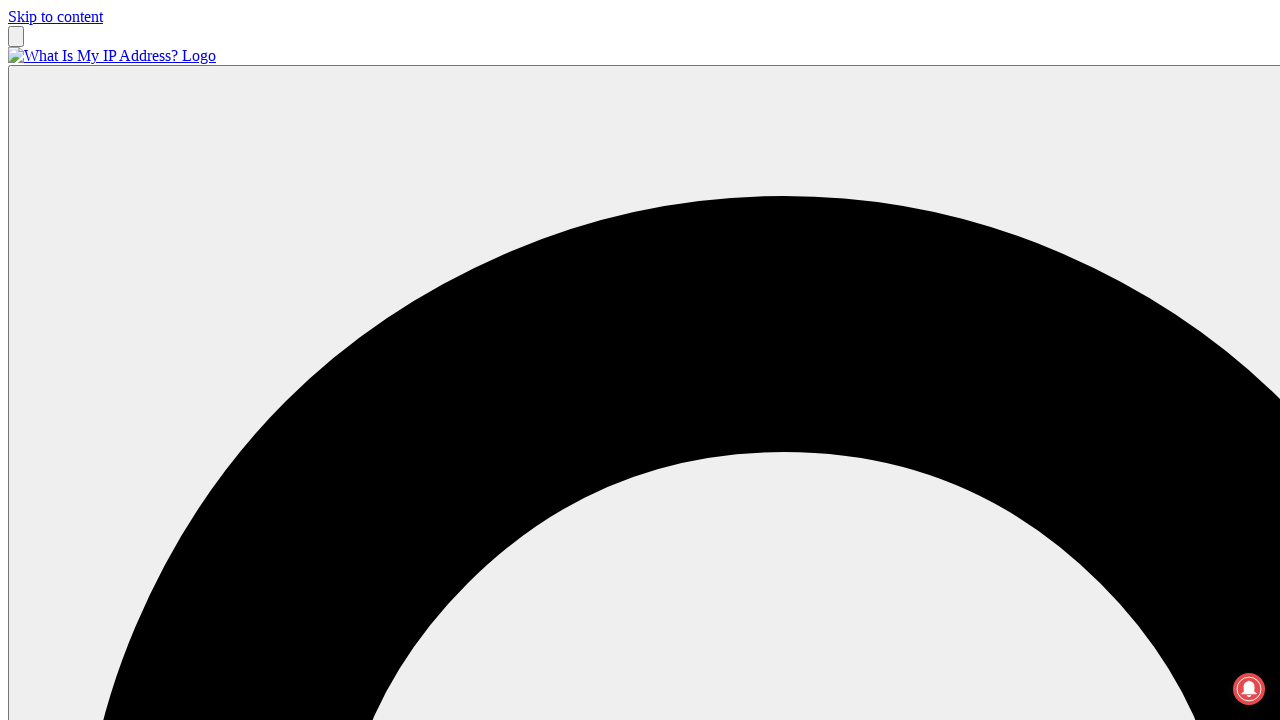

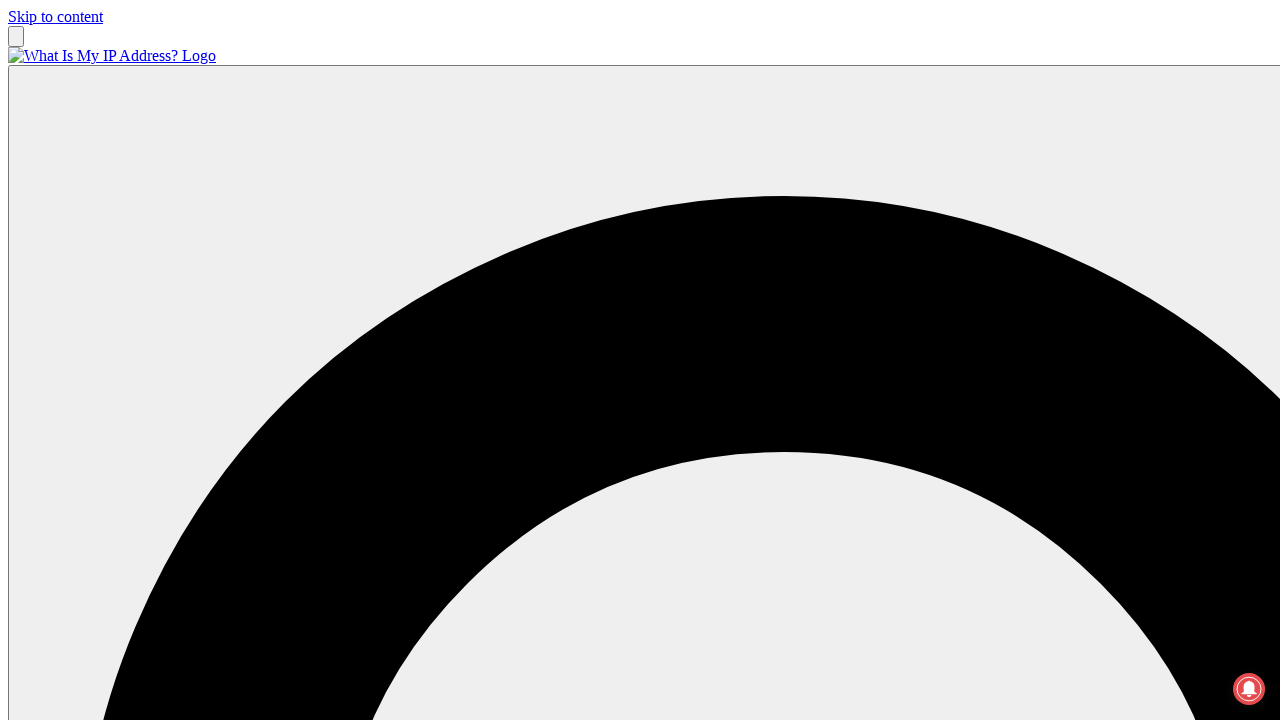